Verifies that Phone, Laptop, and Monitors categories are displayed and can be navigated

Starting URL: https://www.demoblaze.com/

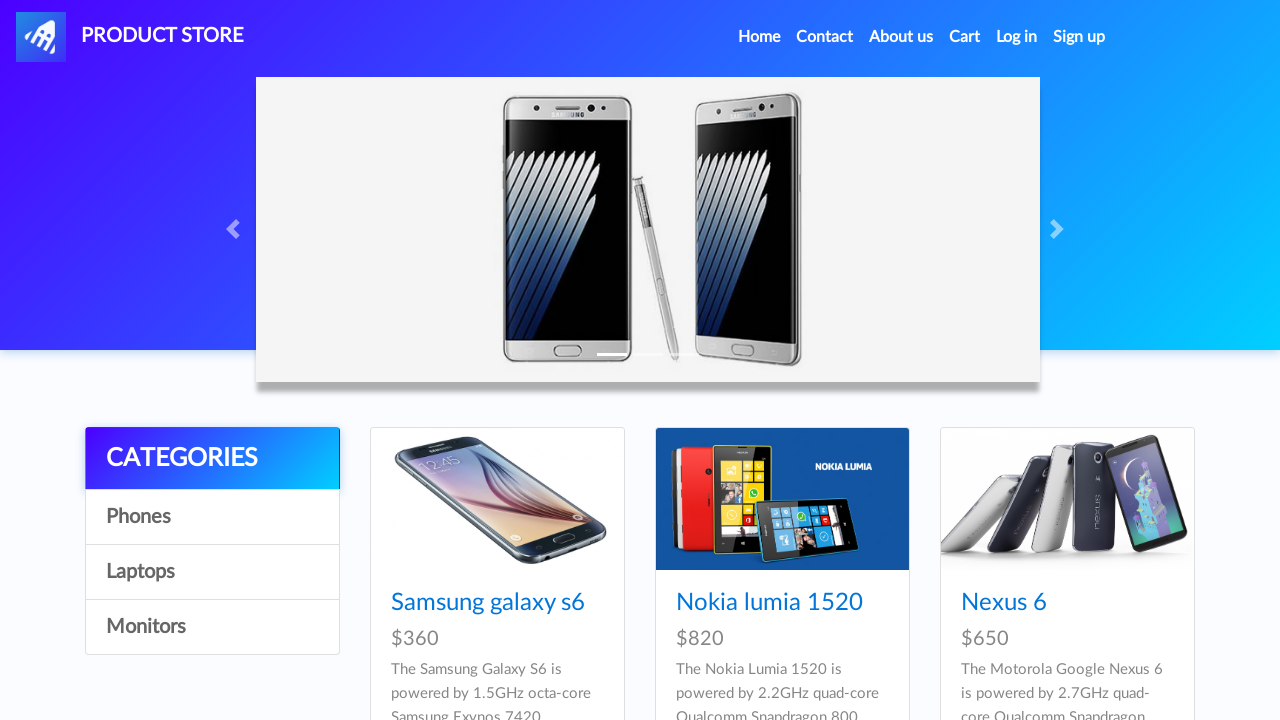

Clicked on Phones category at (212, 517) on a:has-text('Phones')
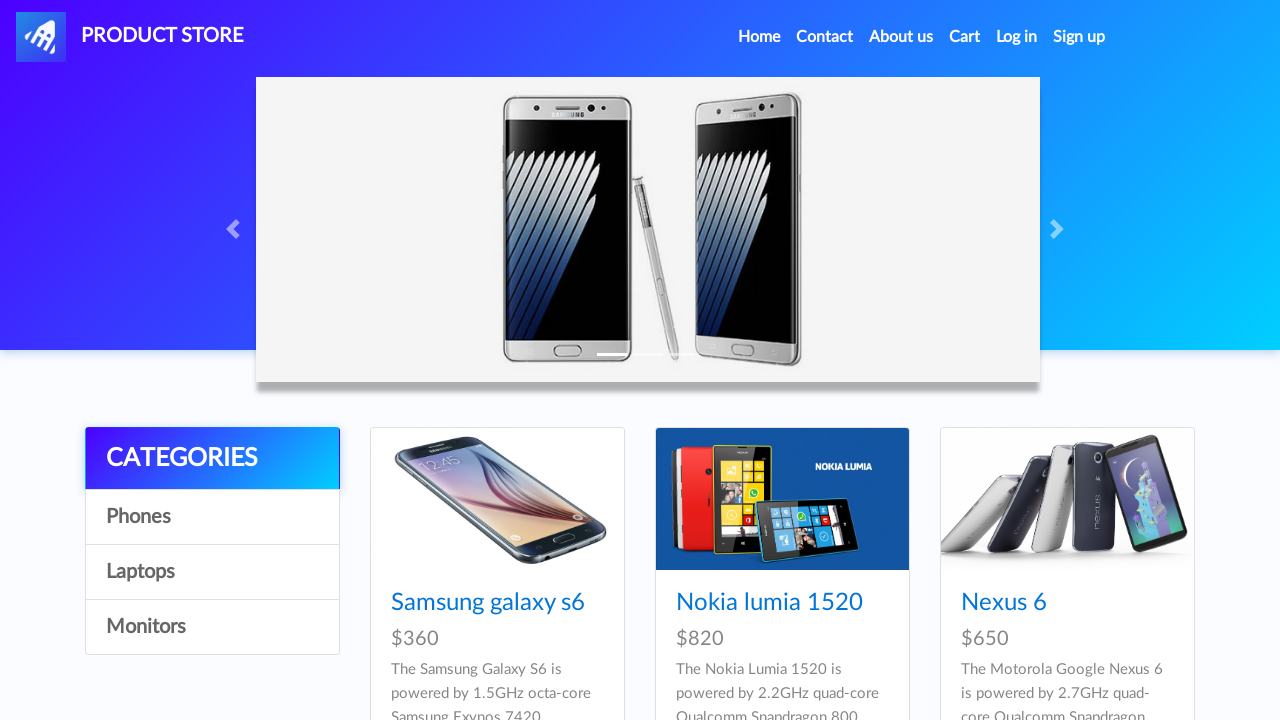

Phones category page loaded
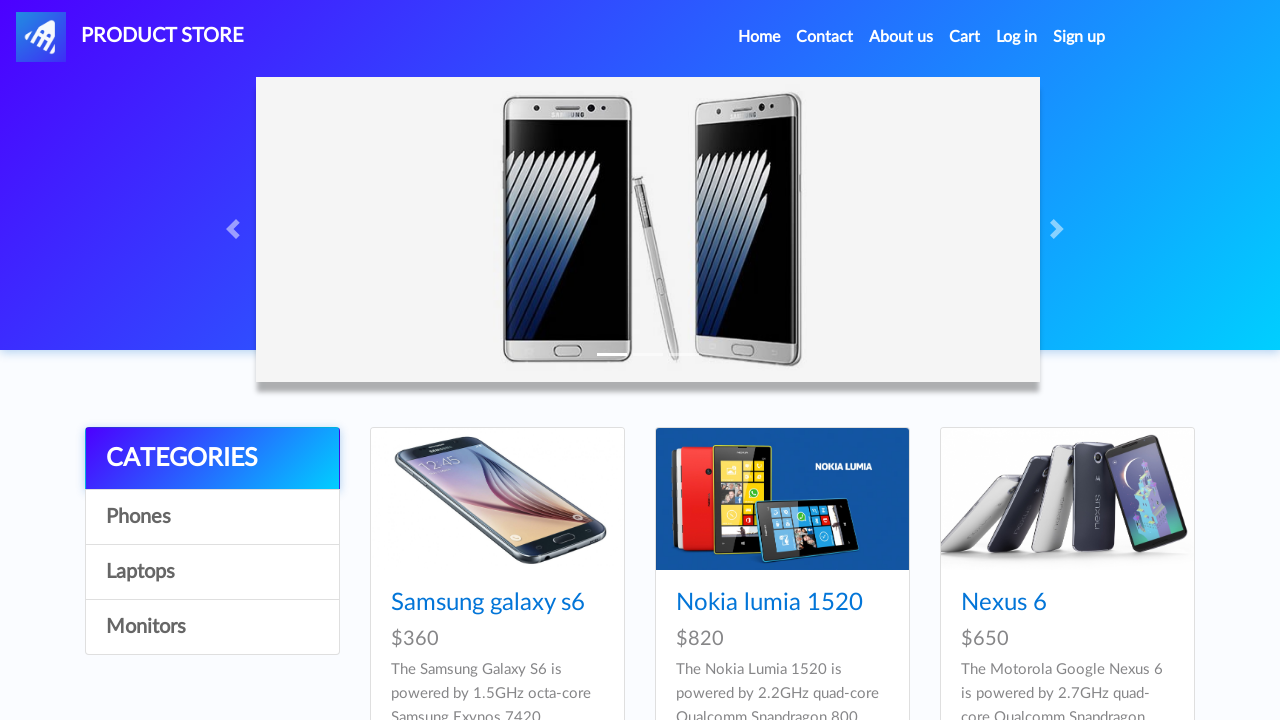

Clicked on Laptops category at (212, 572) on a:has-text('Laptops')
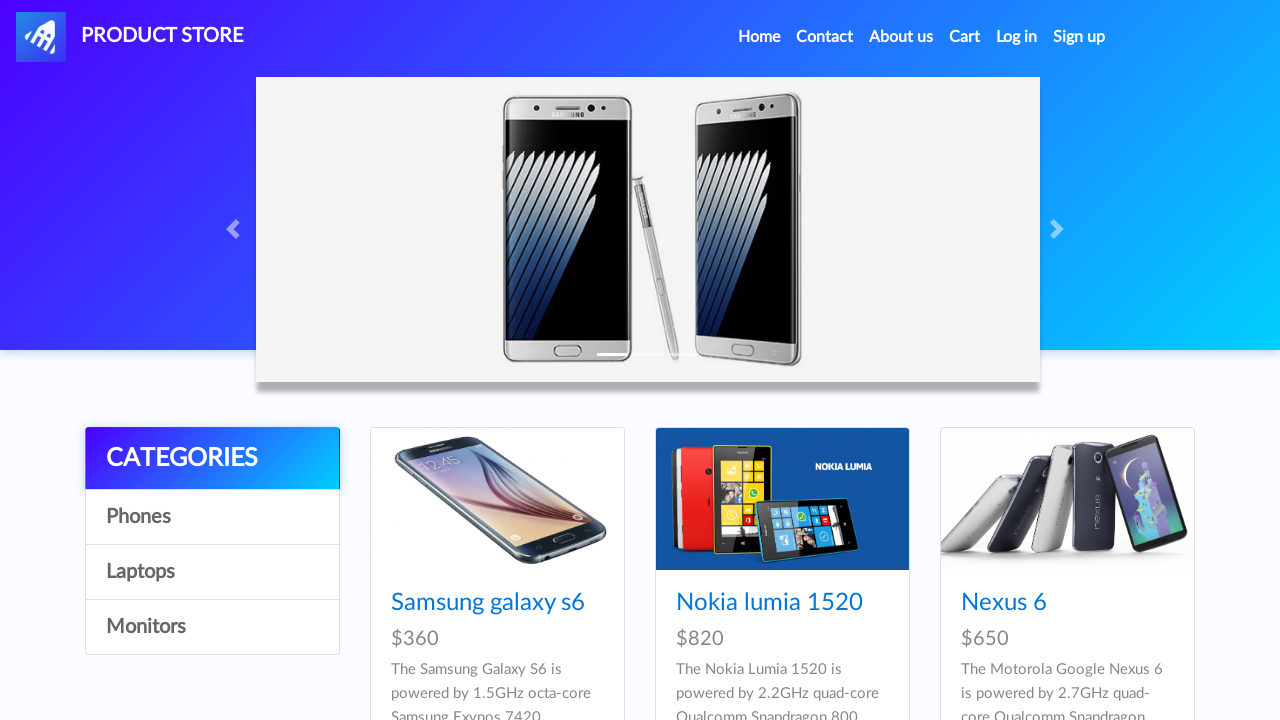

Laptops category page loaded
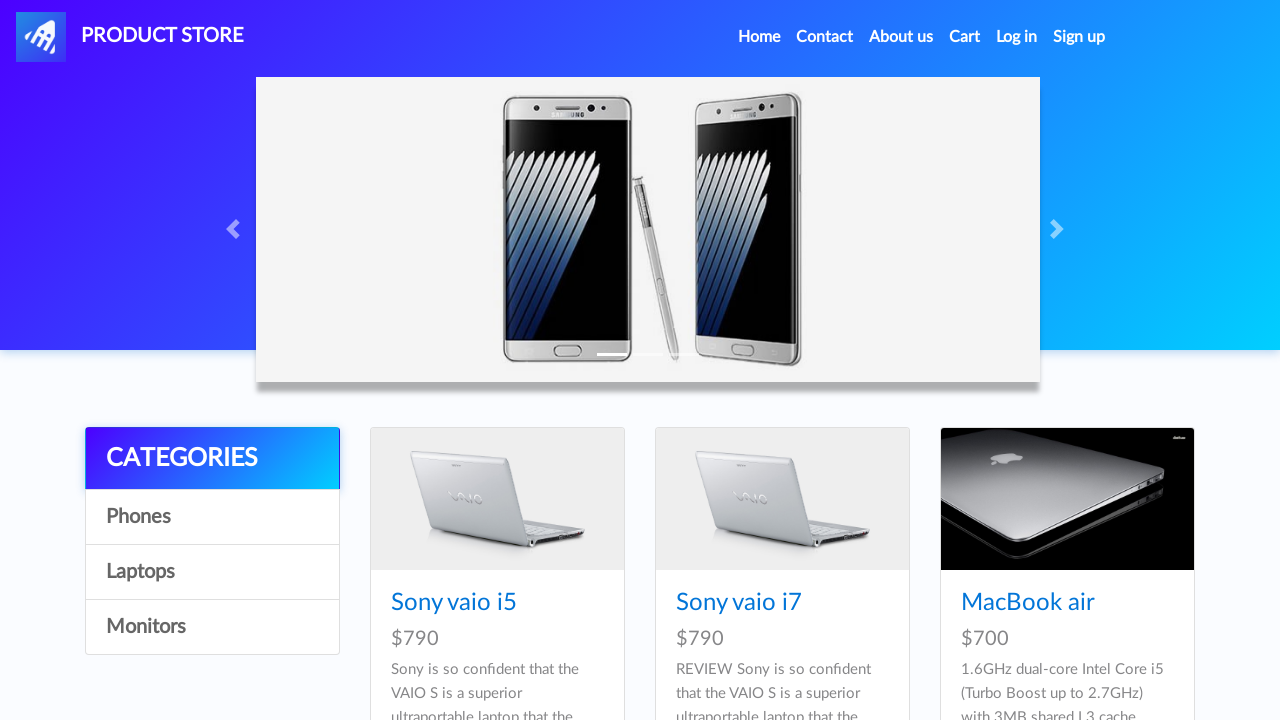

Clicked on Monitors category at (212, 627) on a:has-text('Monitors')
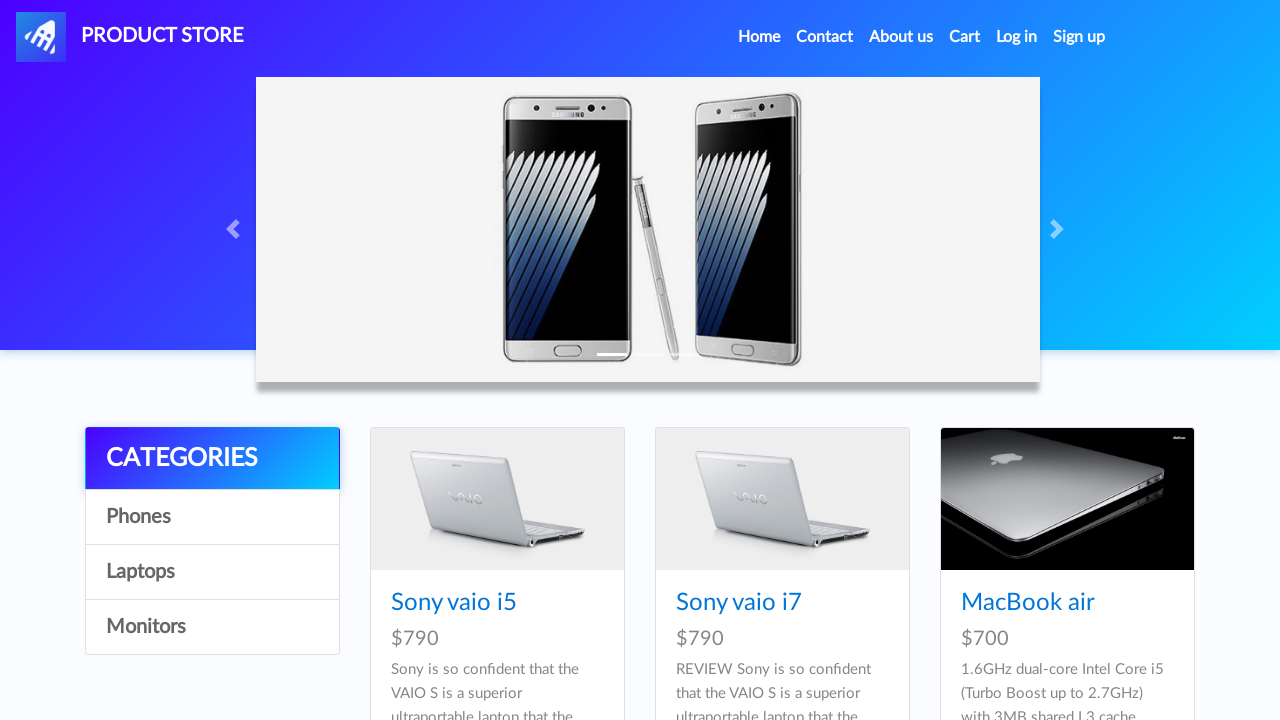

Monitors category page loaded
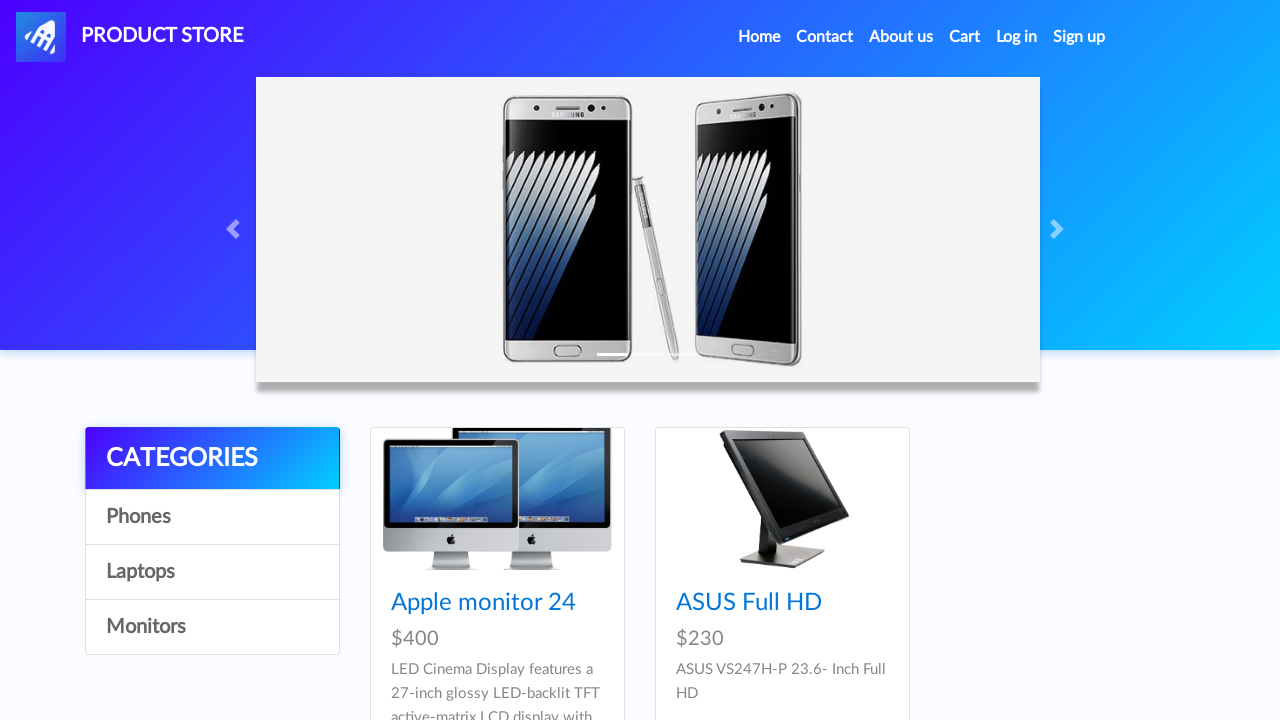

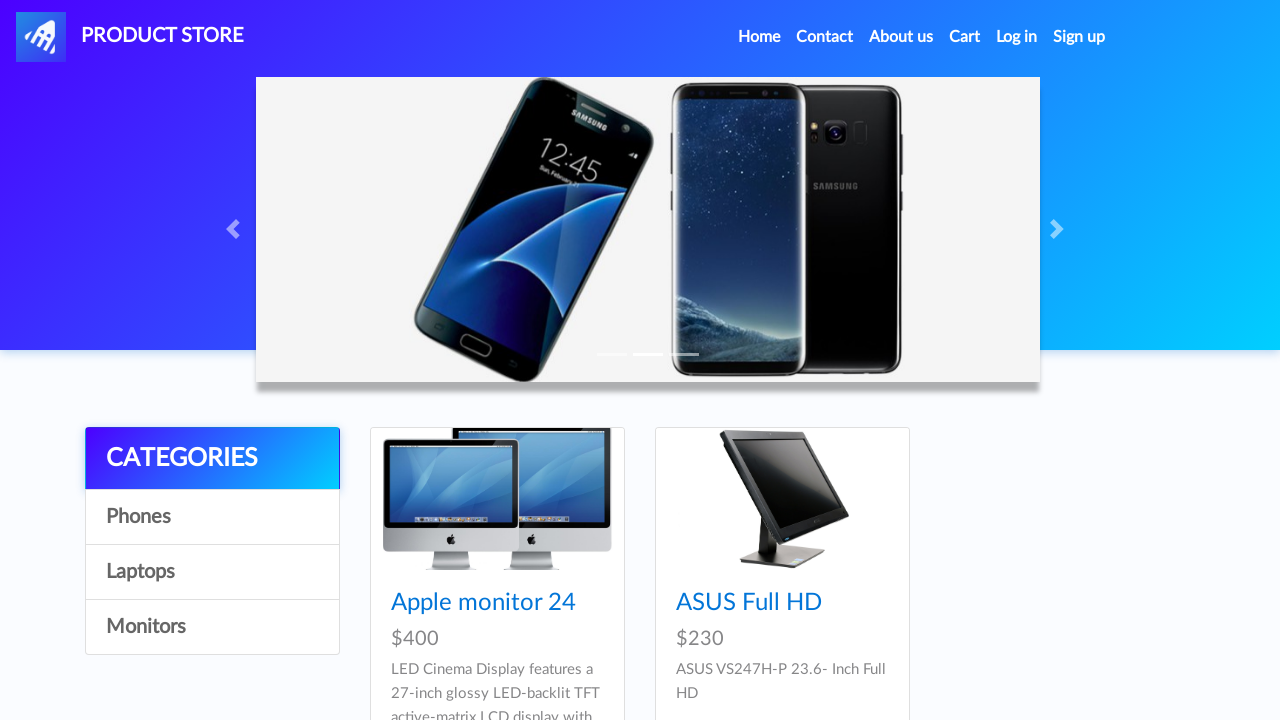